Navigates to TestingBot website and waits for the page to load. The original test performed accessibility analysis using Axe, but the core browser automation is simply loading the page.

Starting URL: https://testingbot.com

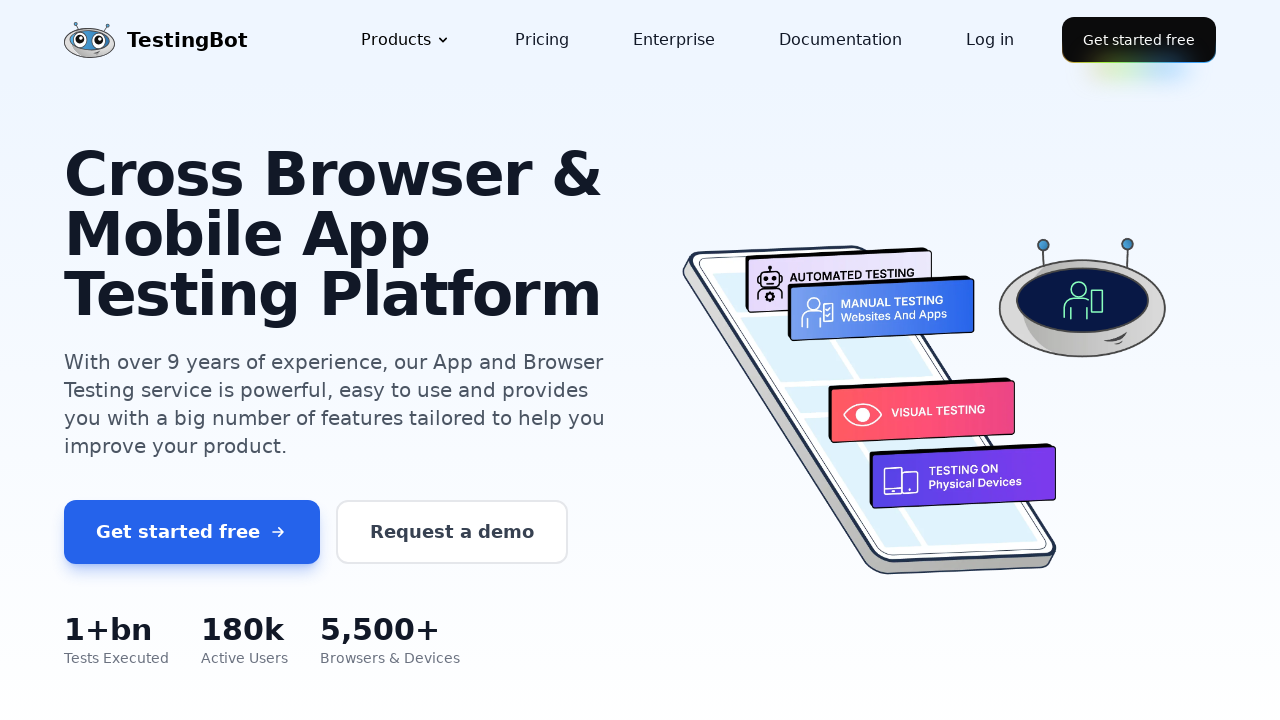

Waited for page to reach networkidle state
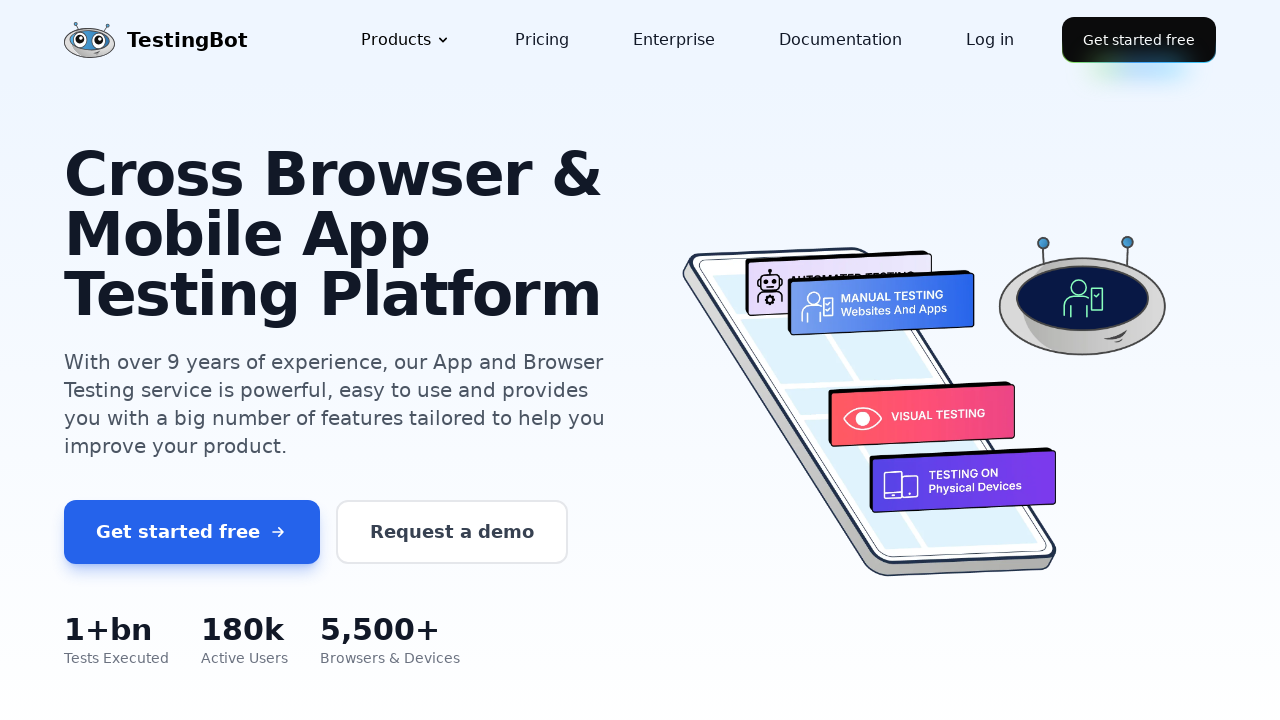

Verified body element is present on TestingBot website
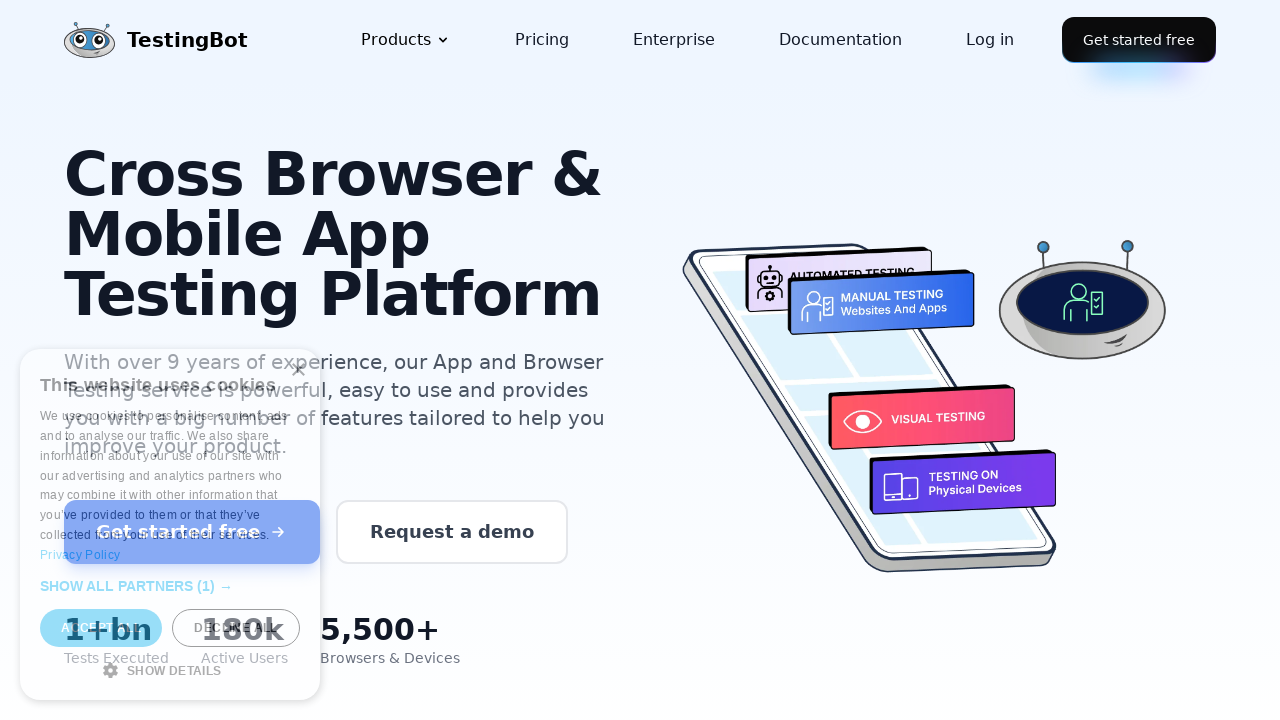

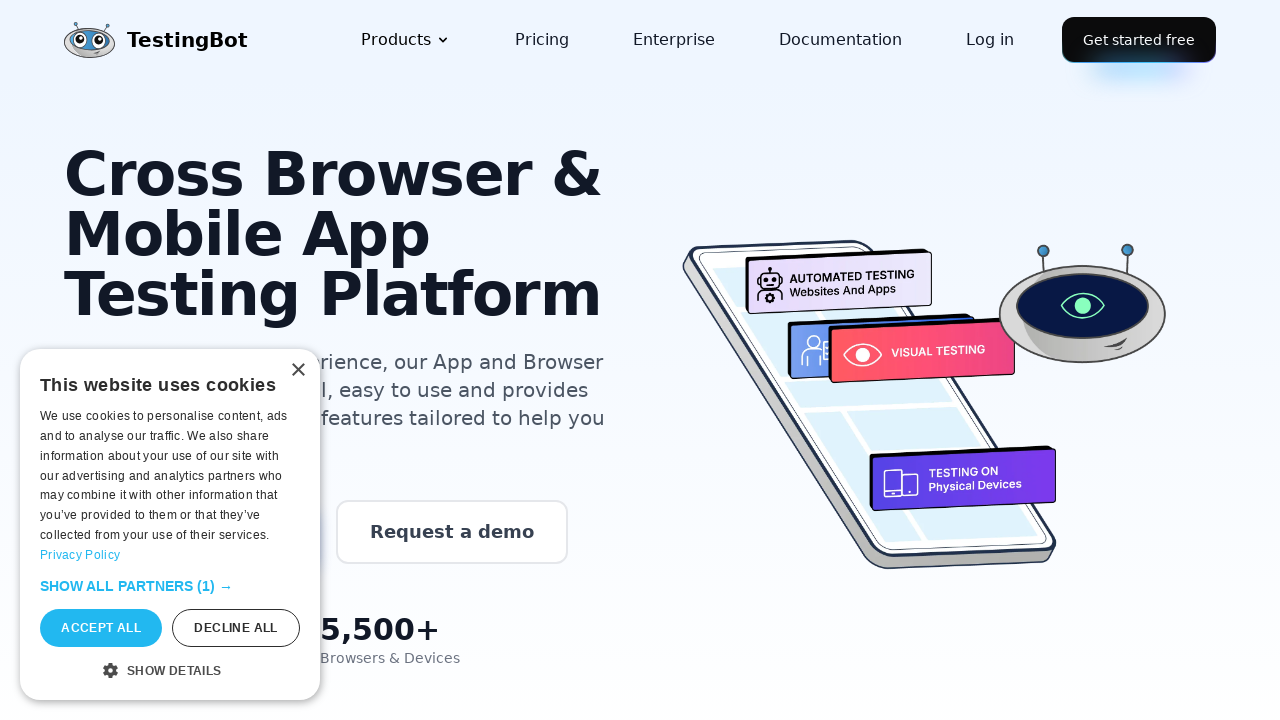